Tests dropdown selection functionality by selecting origin station (Bangalore - BLR) and destination station (Chennai - MAA) from flight booking dropdowns

Starting URL: https://rahulshettyacademy.com/dropdownsPractise/

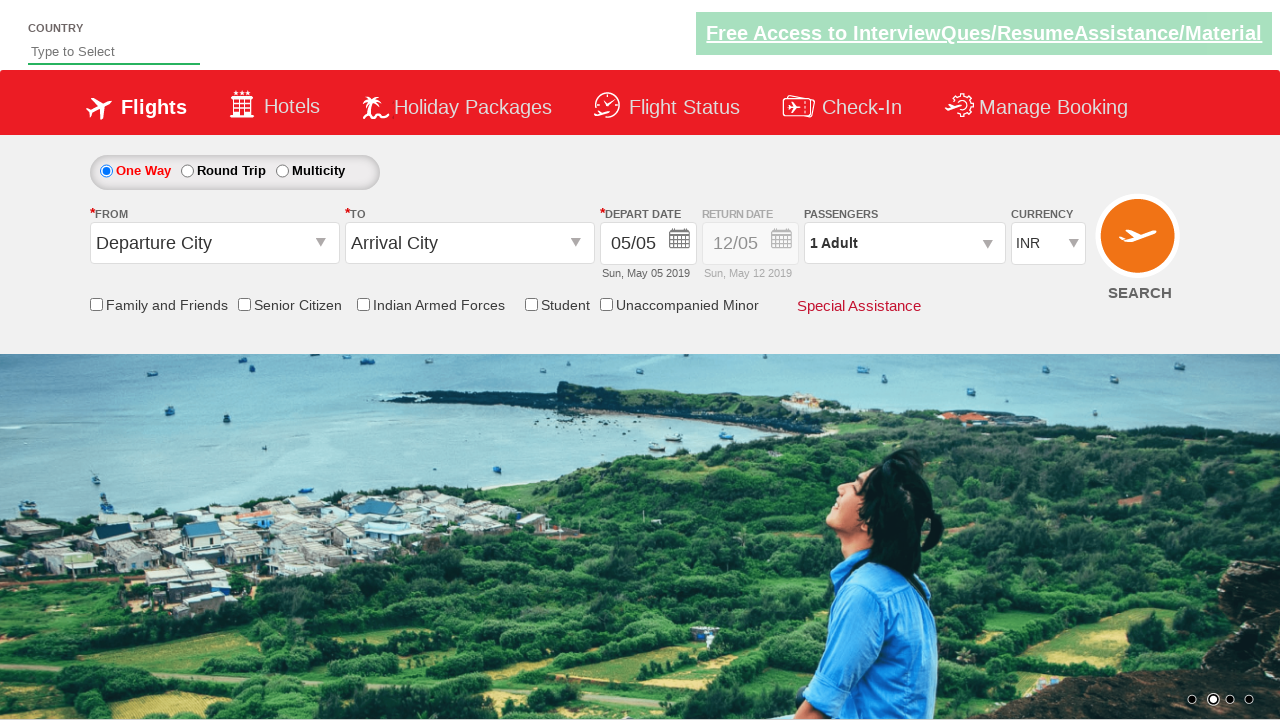

Clicked on origin station dropdown to open it at (323, 244) on #ctl00_mainContent_ddl_originStation1_CTXTaction
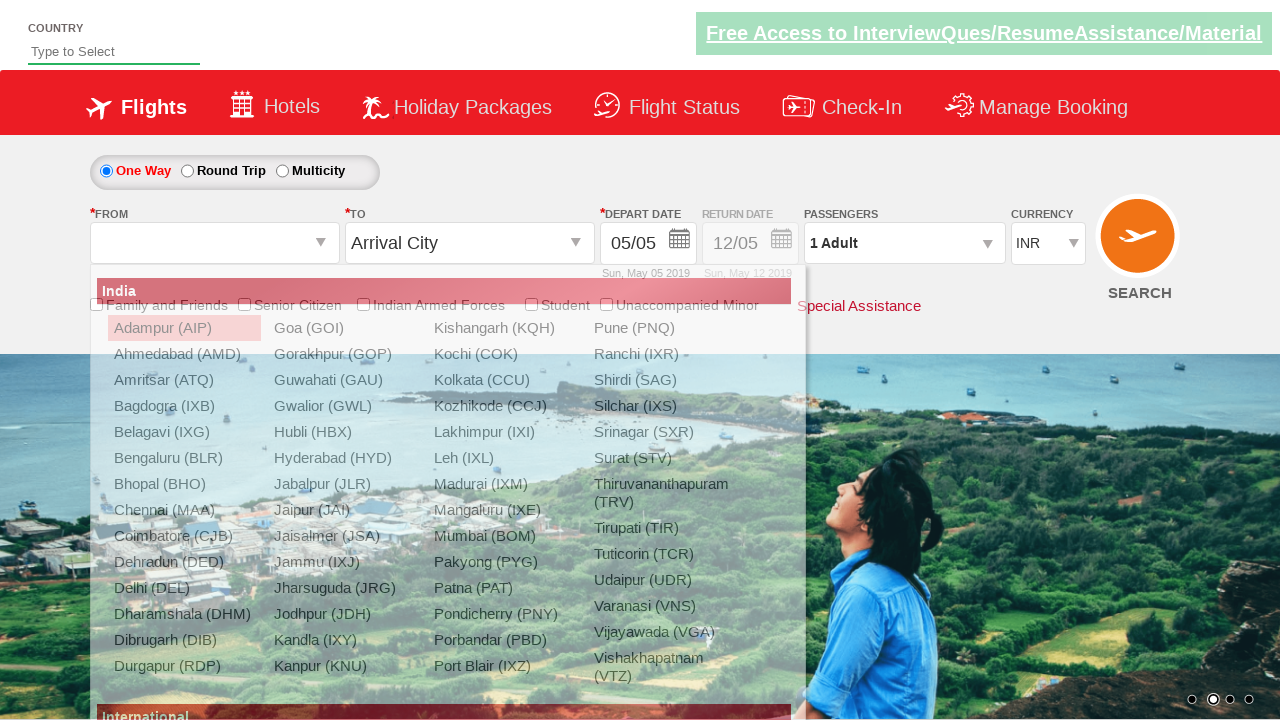

Selected Bangalore (BLR) as origin station at (184, 458) on xpath=//a[@value='BLR']
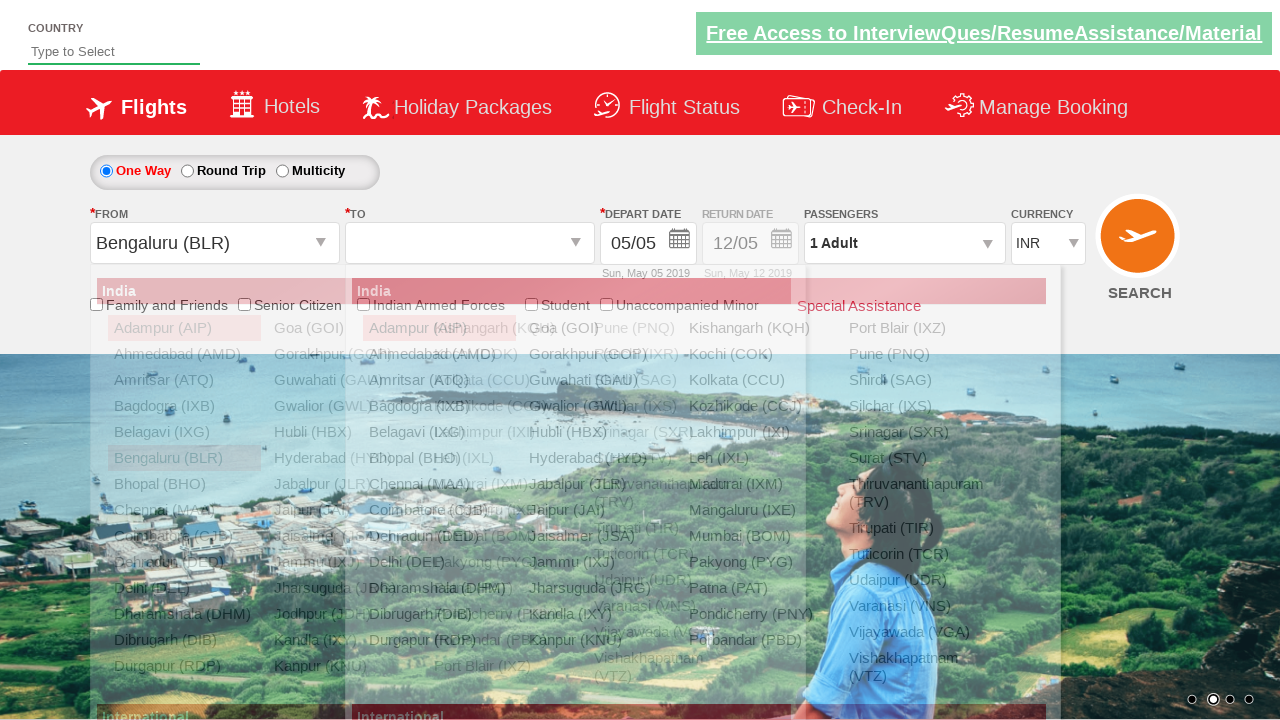

Waited for dropdown animation to complete
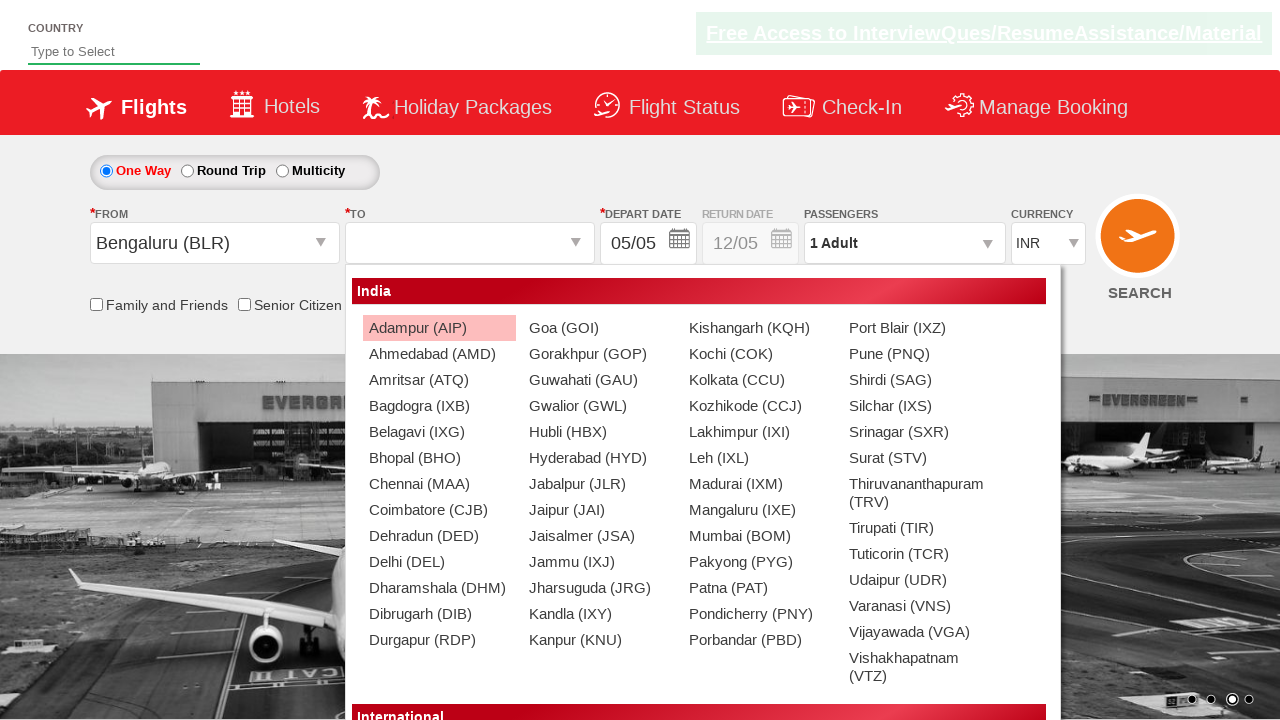

Selected Chennai (MAA) as destination station at (439, 484) on xpath=//div[@id='glsctl00_mainContent_ddl_destinationStation1_CTNR']//a[@value='
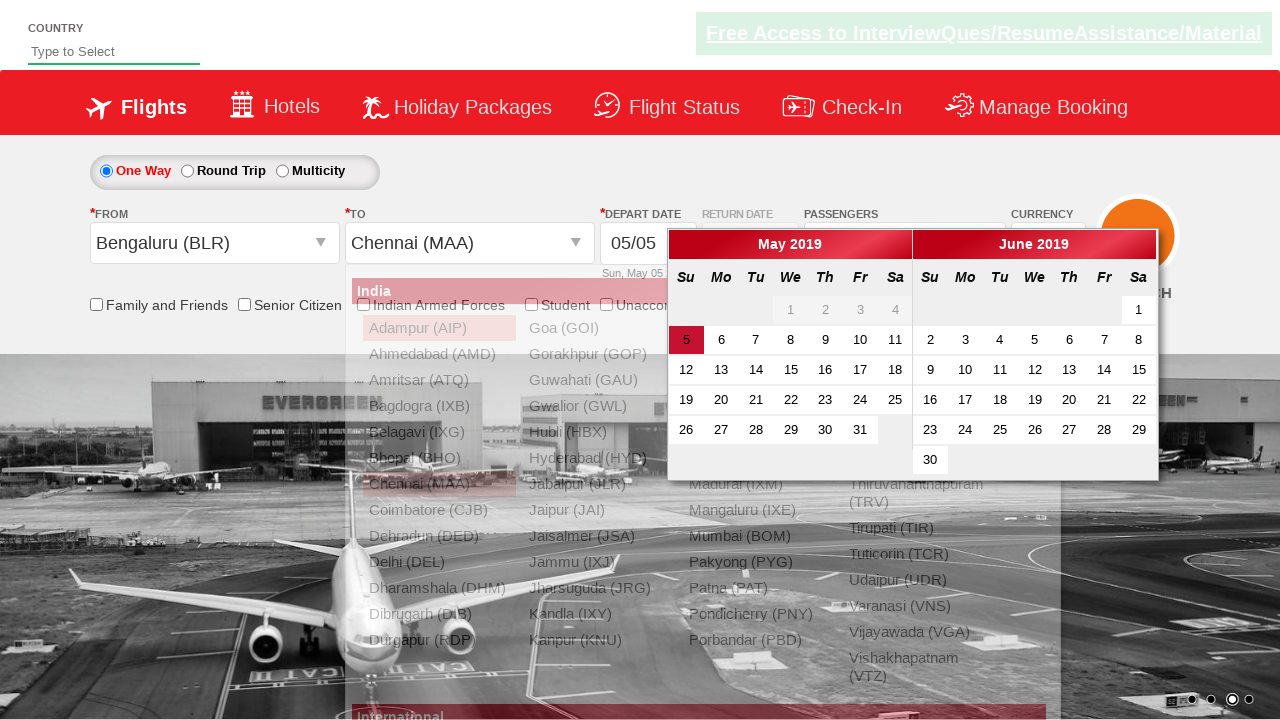

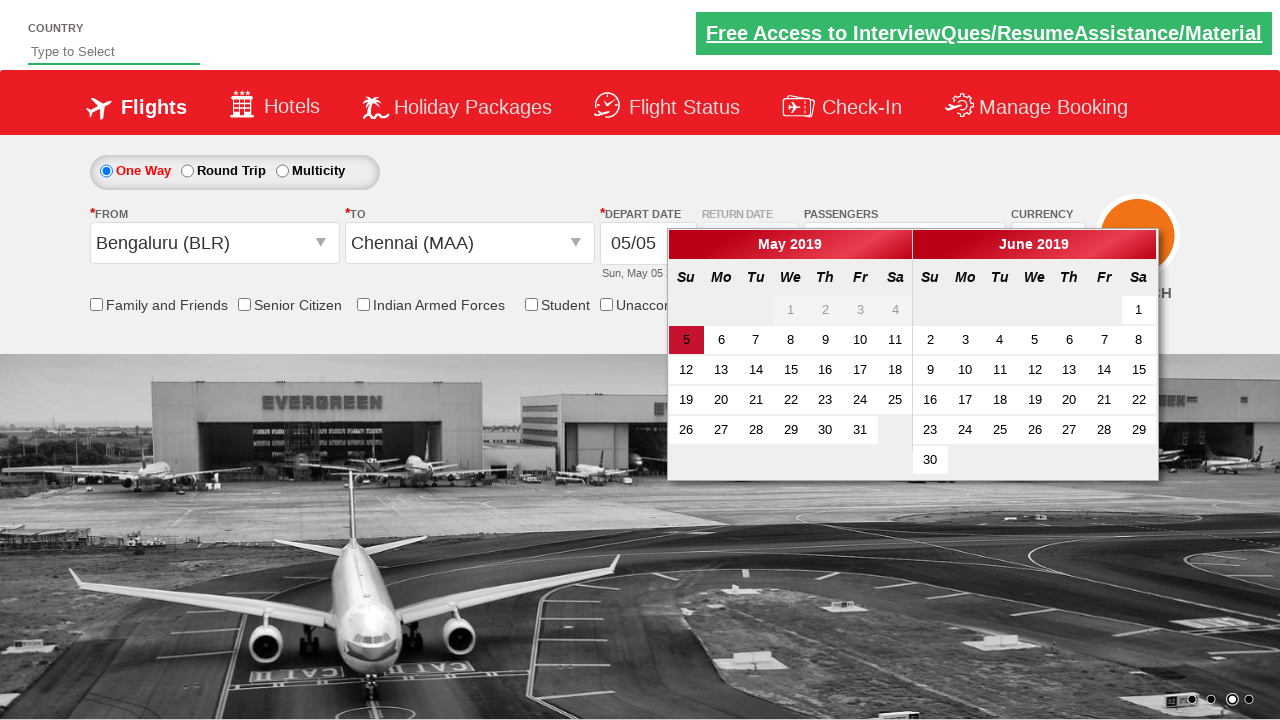